Tests form interactions including button clicks, text input, textarea, dropdown selection, and checkbox on a test form page

Starting URL: https://s3.amazonaws.com/webdriver-testing-website/form.html

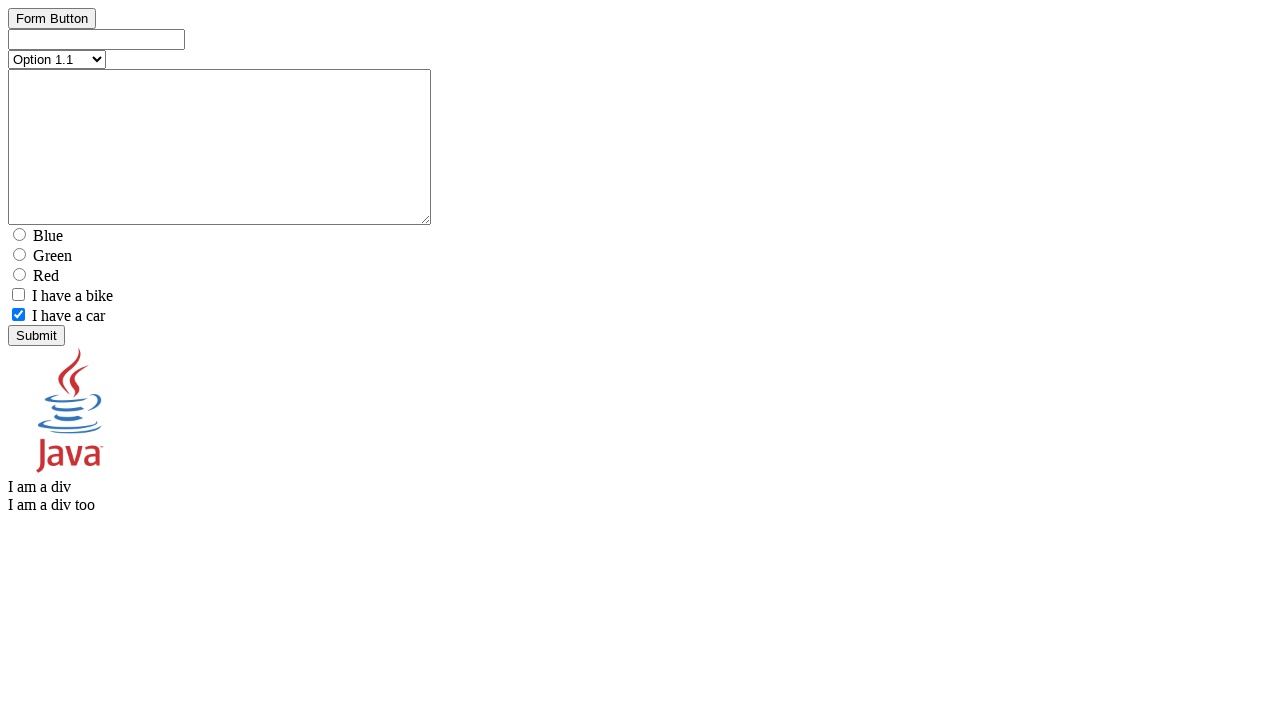

Navigated to test form page
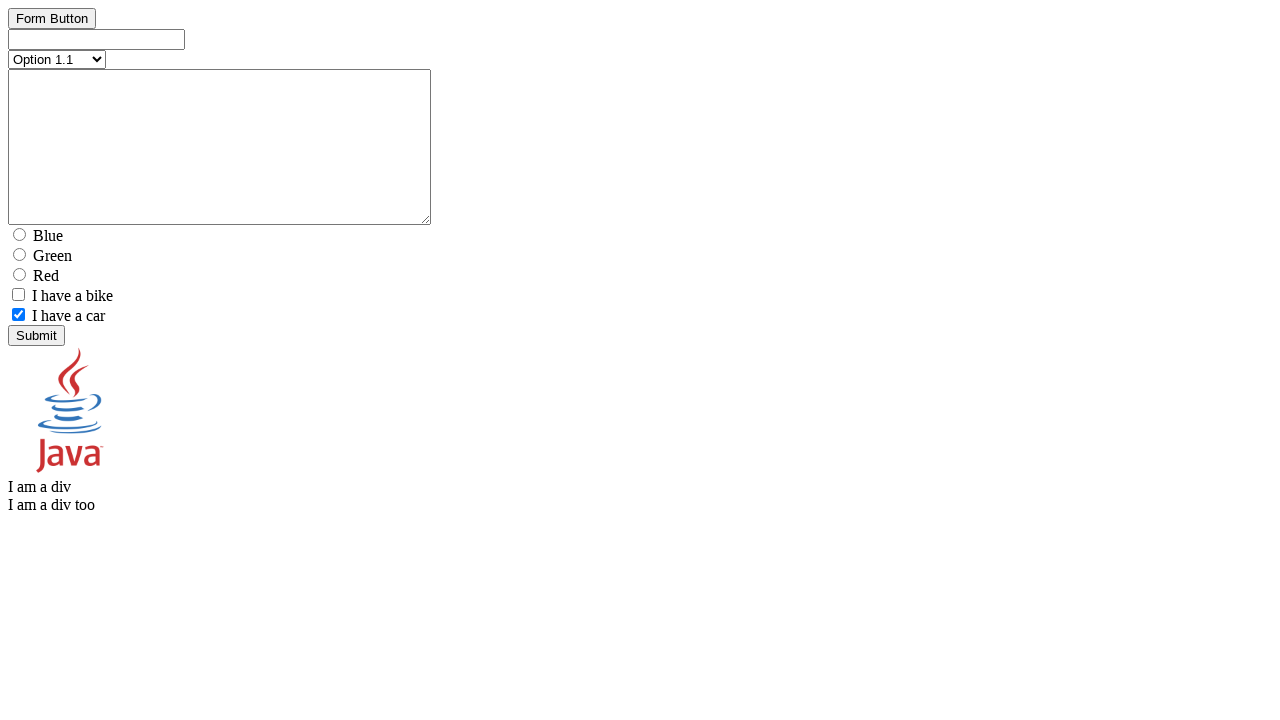

Clicked button element at (52, 18) on #button_element
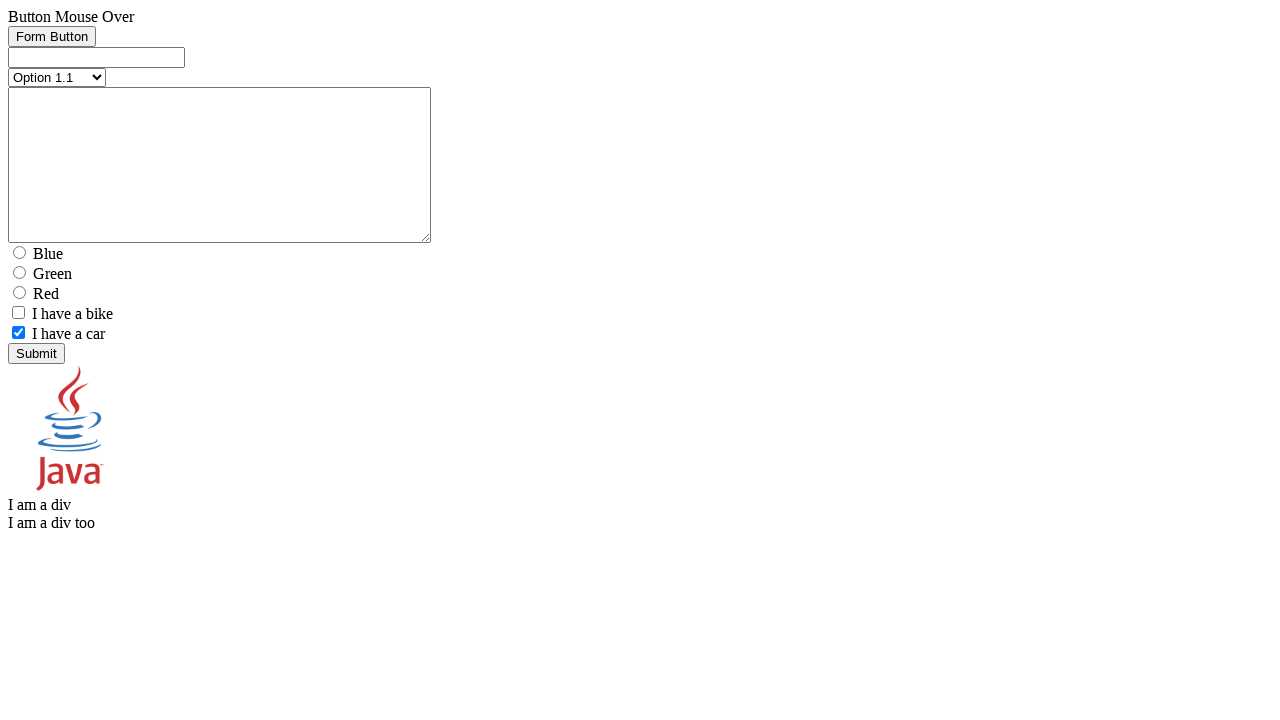

Filled text input field with 'test text' on #text_element
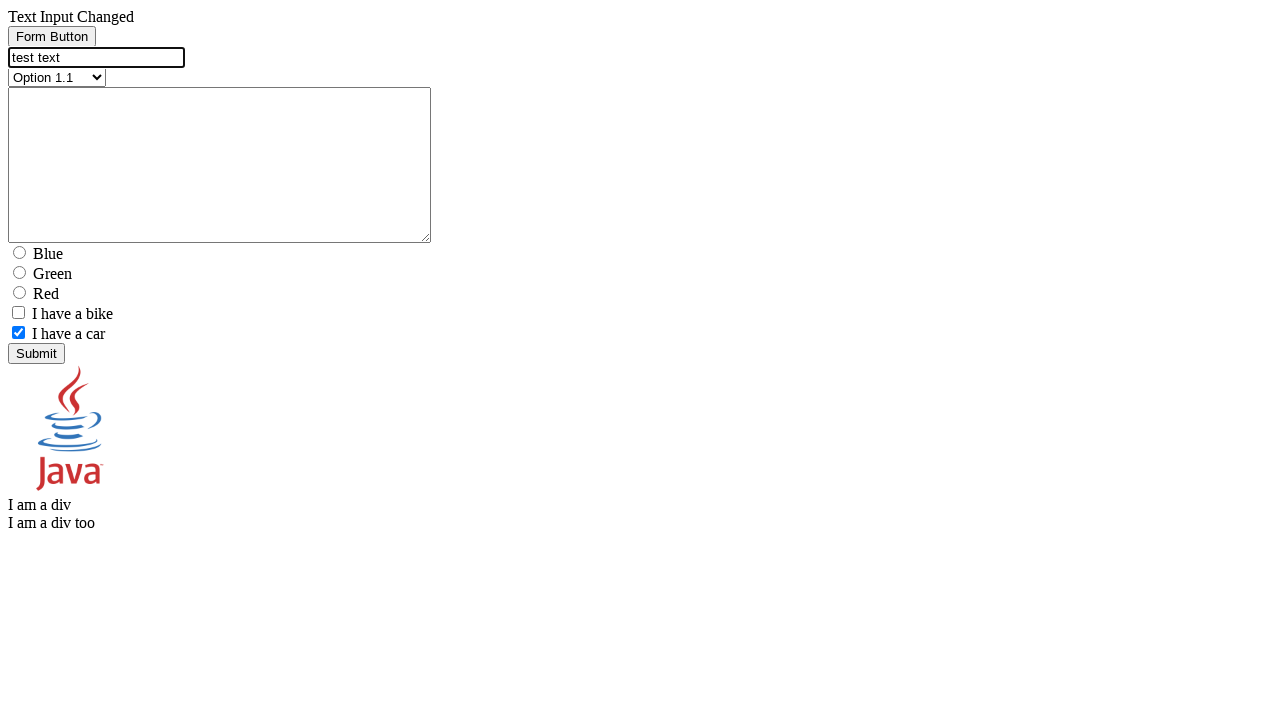

Filled textarea field with 'test text' on #textarea_element
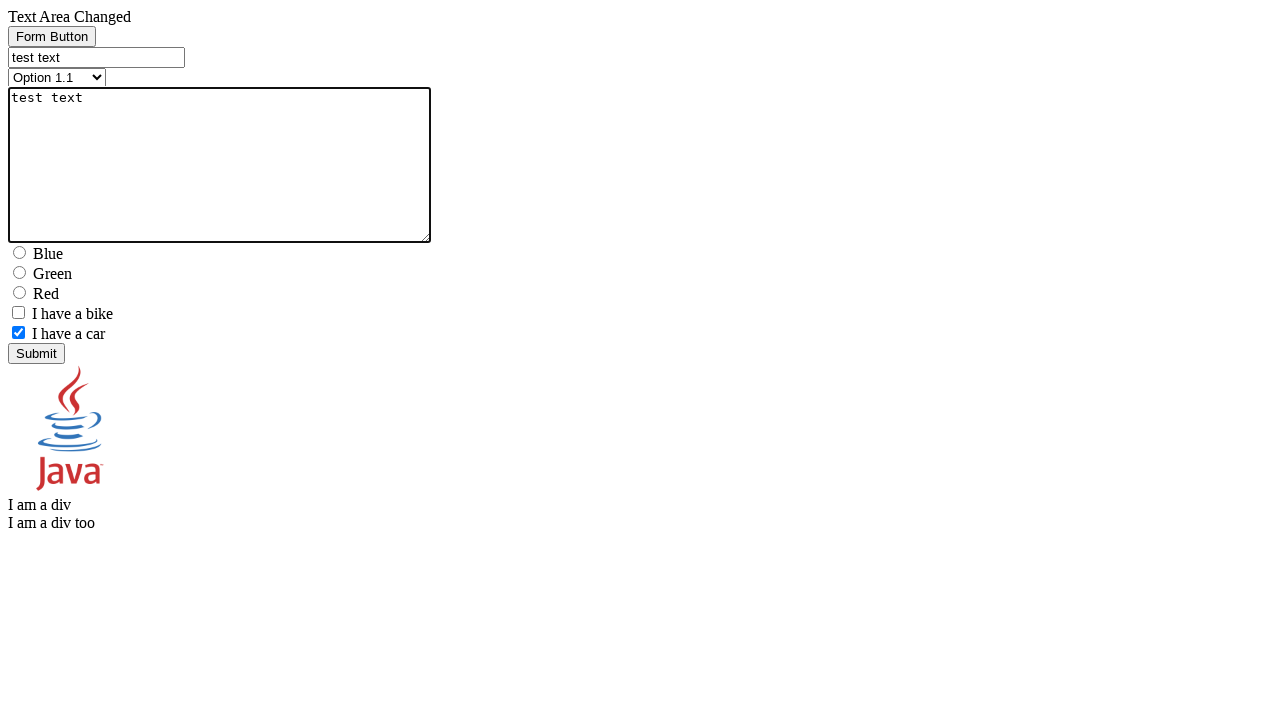

Selected 'Option 2.1' from dropdown menu on [name=select_element]
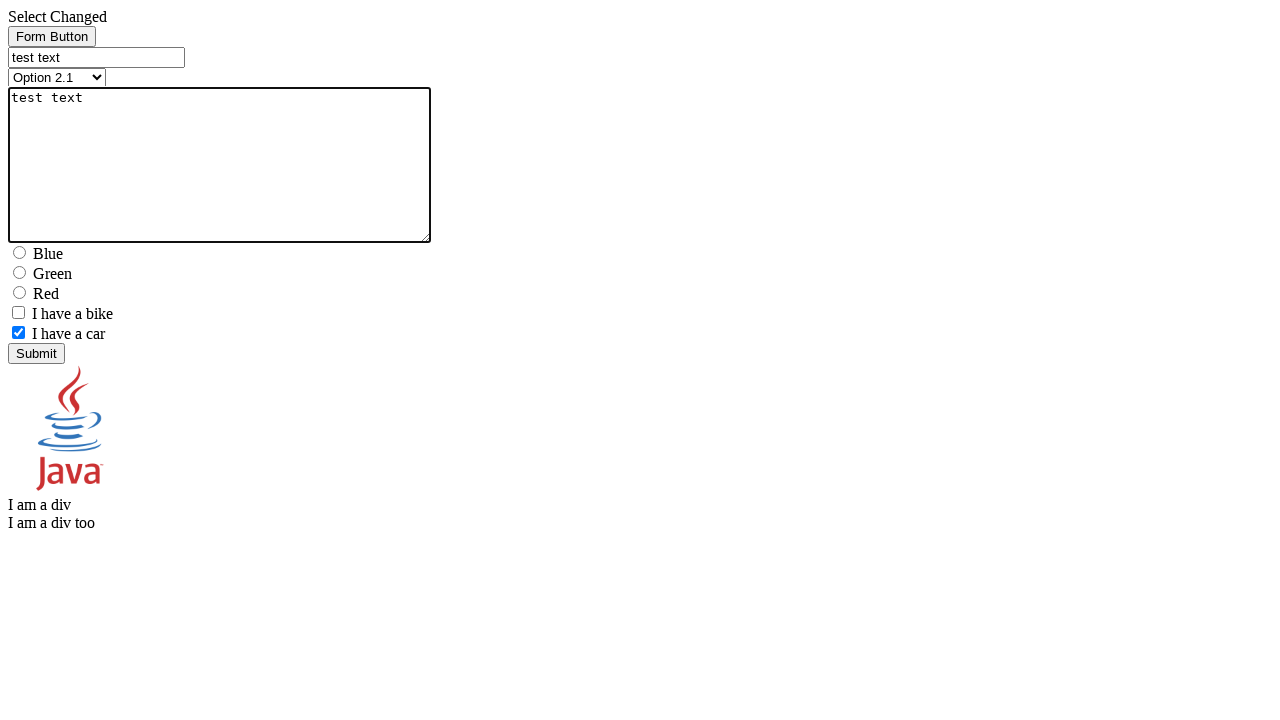

Clicked checkbox element at (18, 312) on xpath=//*[@name='checkbox1_element']
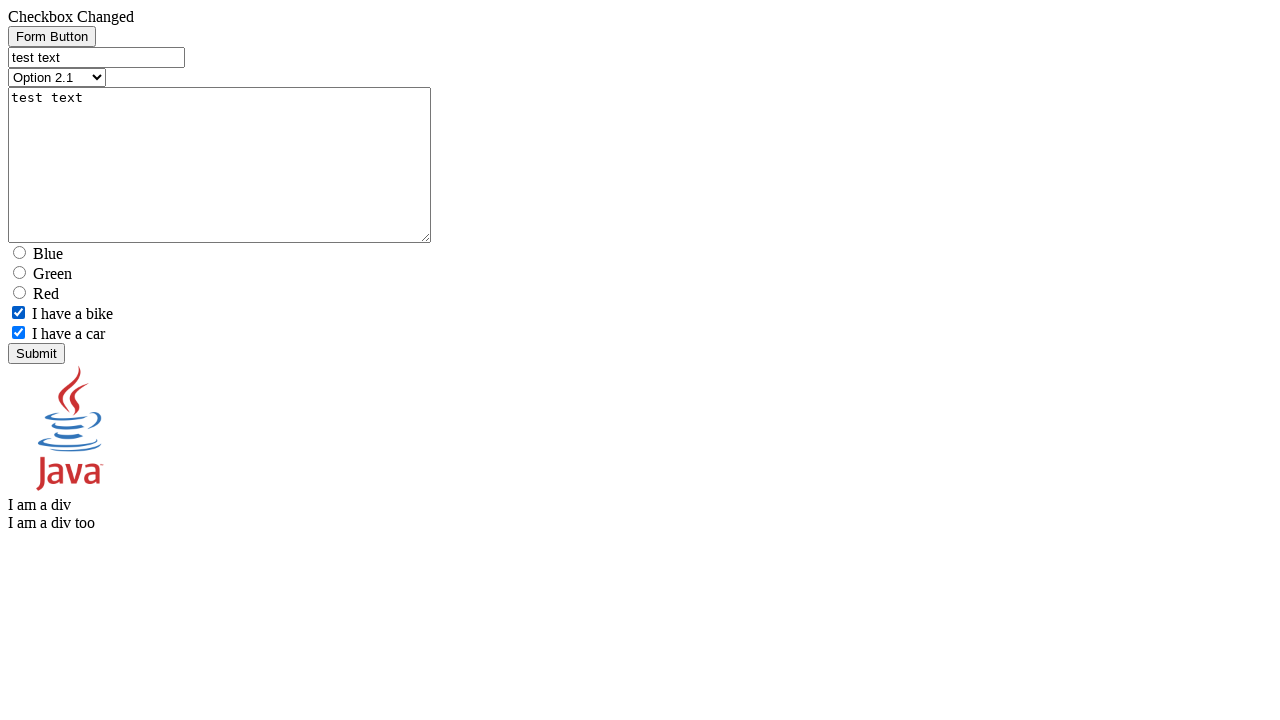

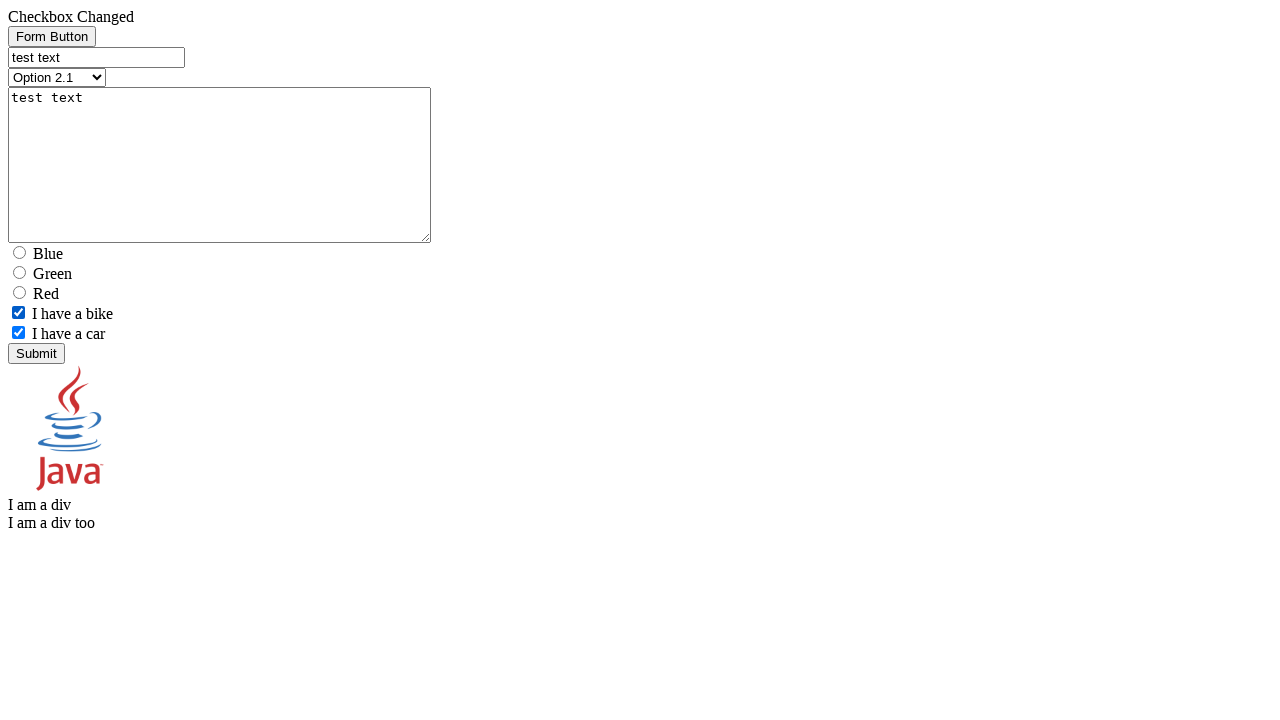